Navigates to the Testify Academy website and maximizes the browser window. This is a basic browser launch and navigation test.

Starting URL: https://academy.testifyltd.com/

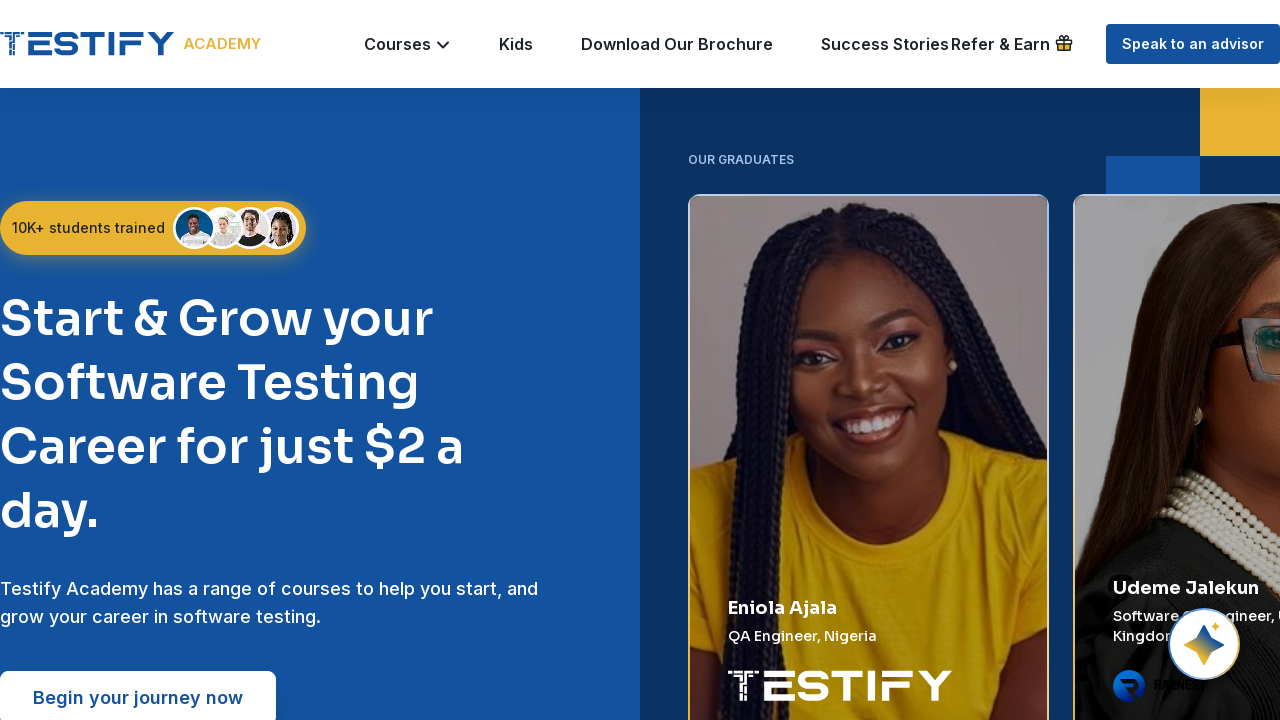

Waited for page DOM to be fully loaded
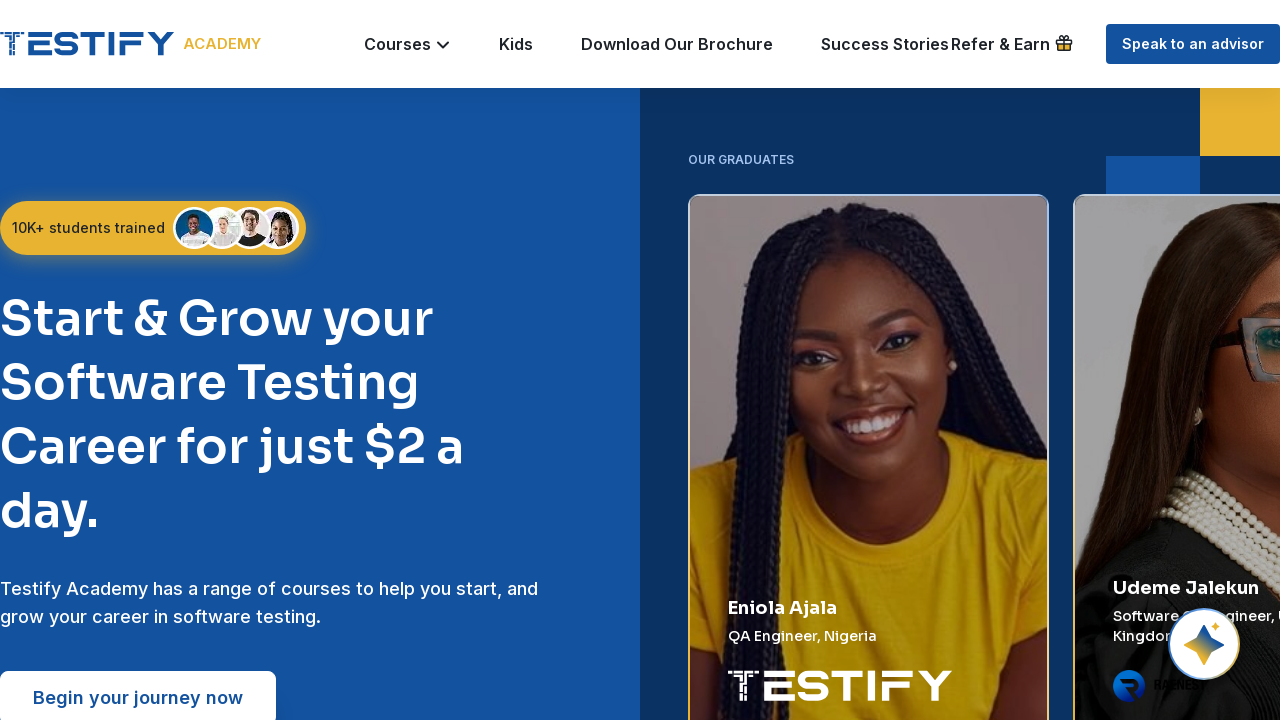

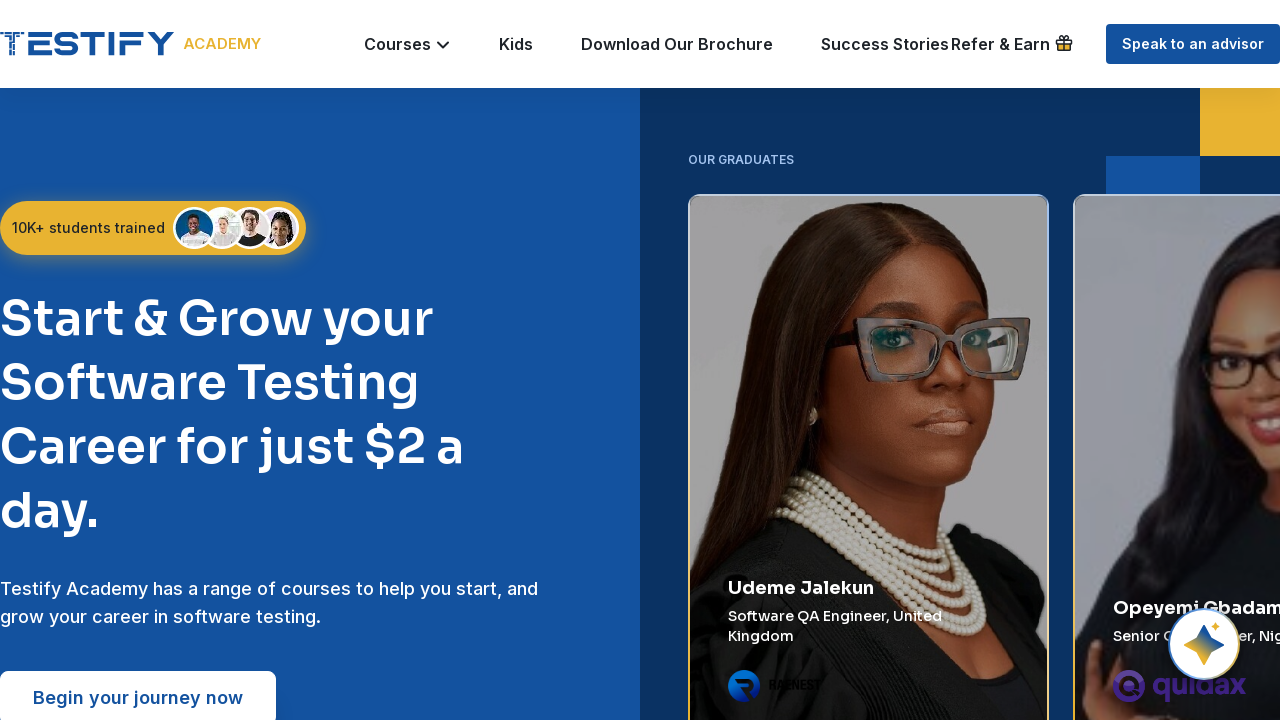